Navigates to W3Schools SQL page and enters text into a search field

Starting URL: https://www.w3schools.com/sql/

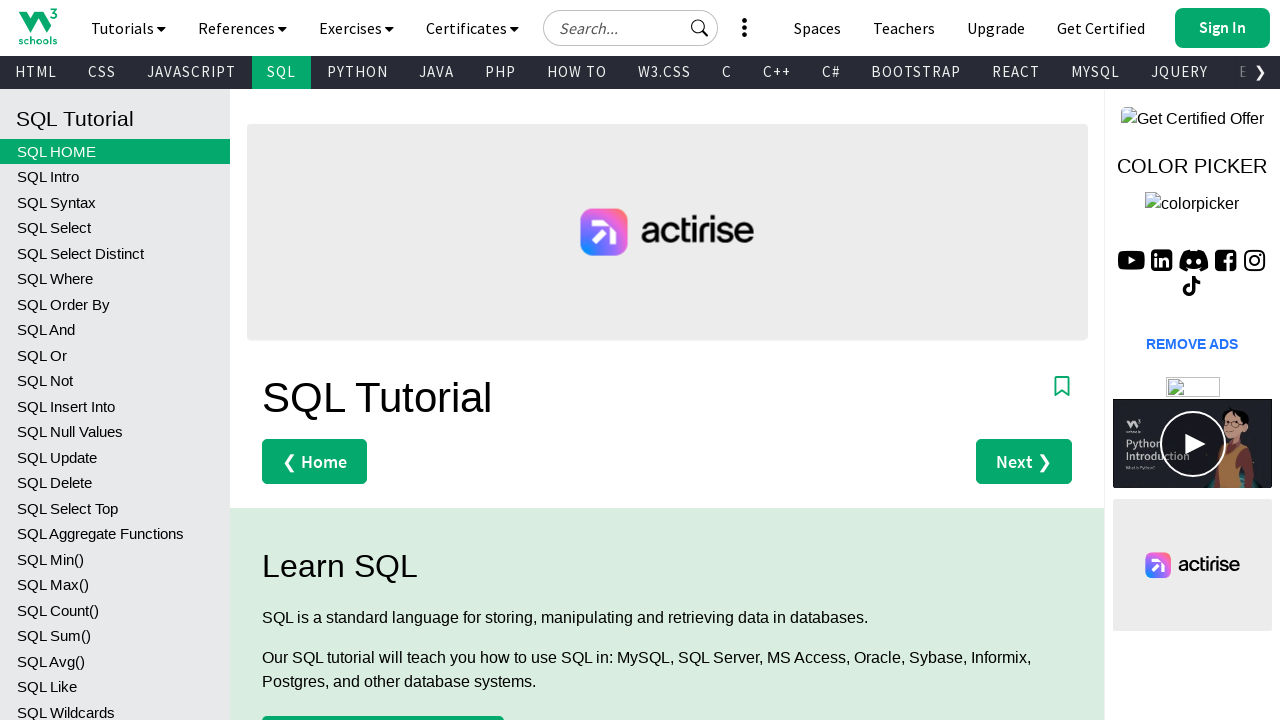

Filled search field with 'yyyy' on input[type='text']
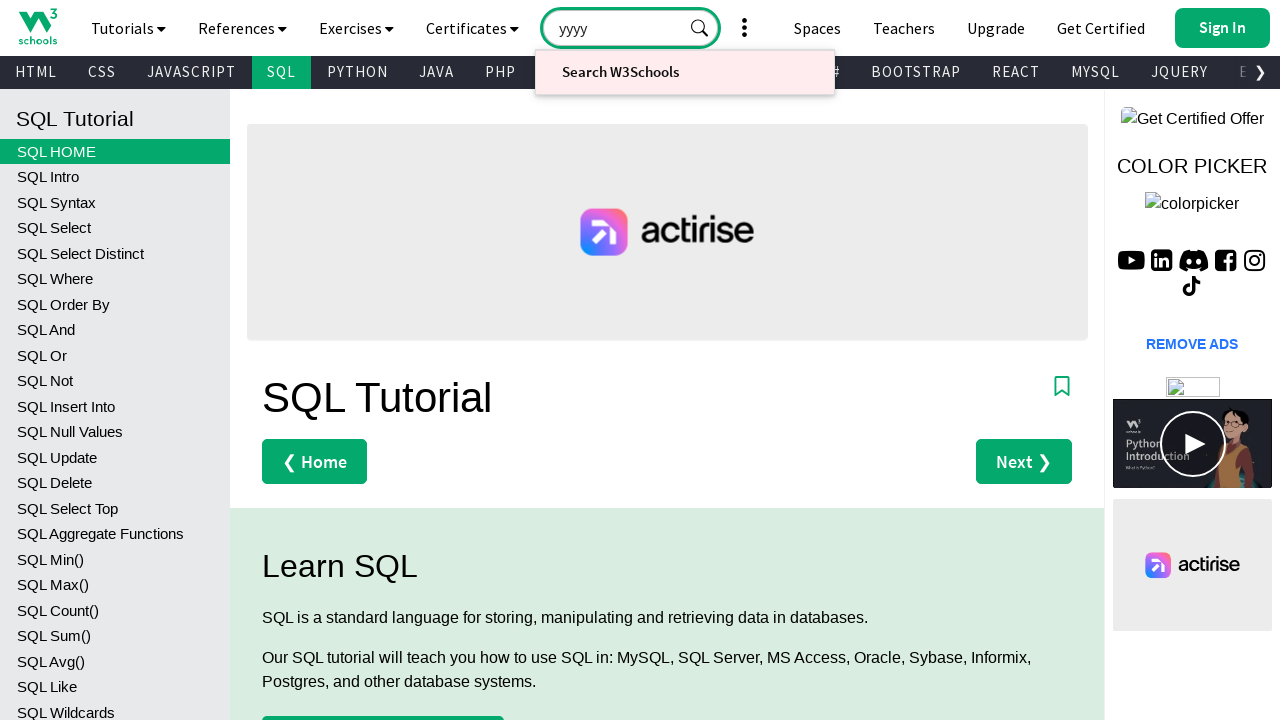

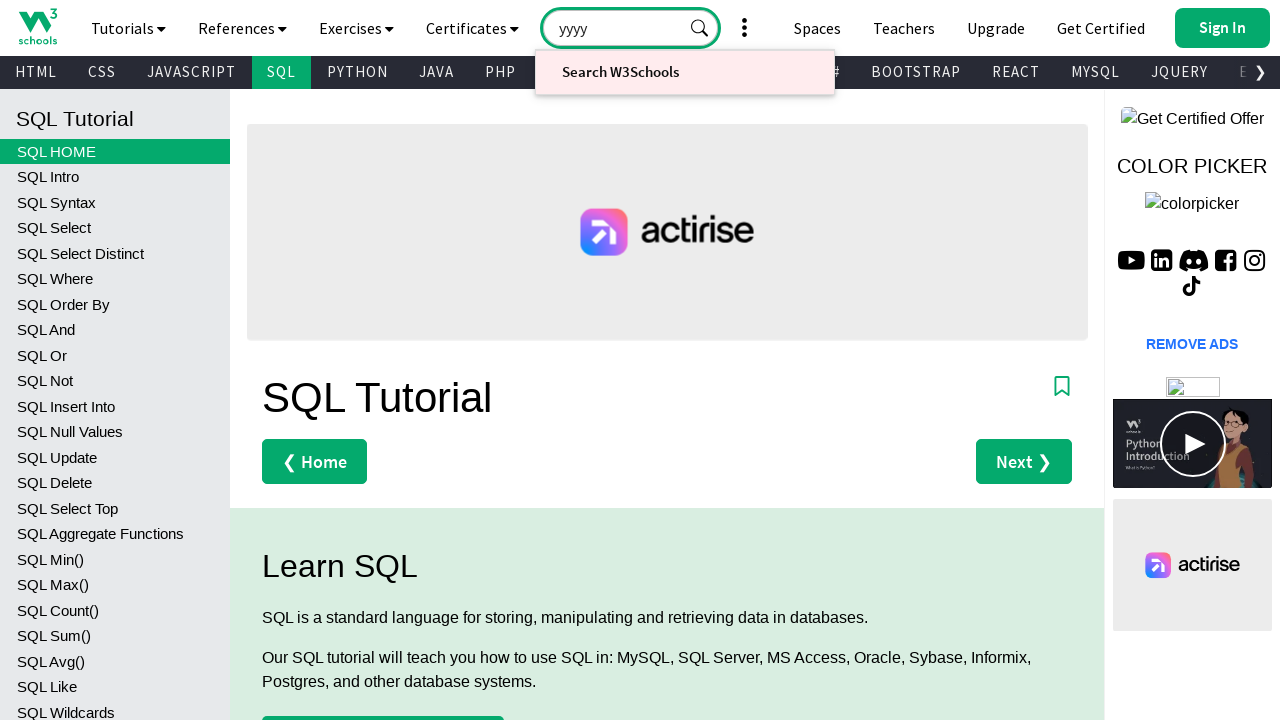